Tests a flight booking flow on BlazeDemo by selecting departure city (Philadelphia), destination city (Rome), choosing a flight, and completing the purchase to reach the confirmation page.

Starting URL: https://blazedemo.com/

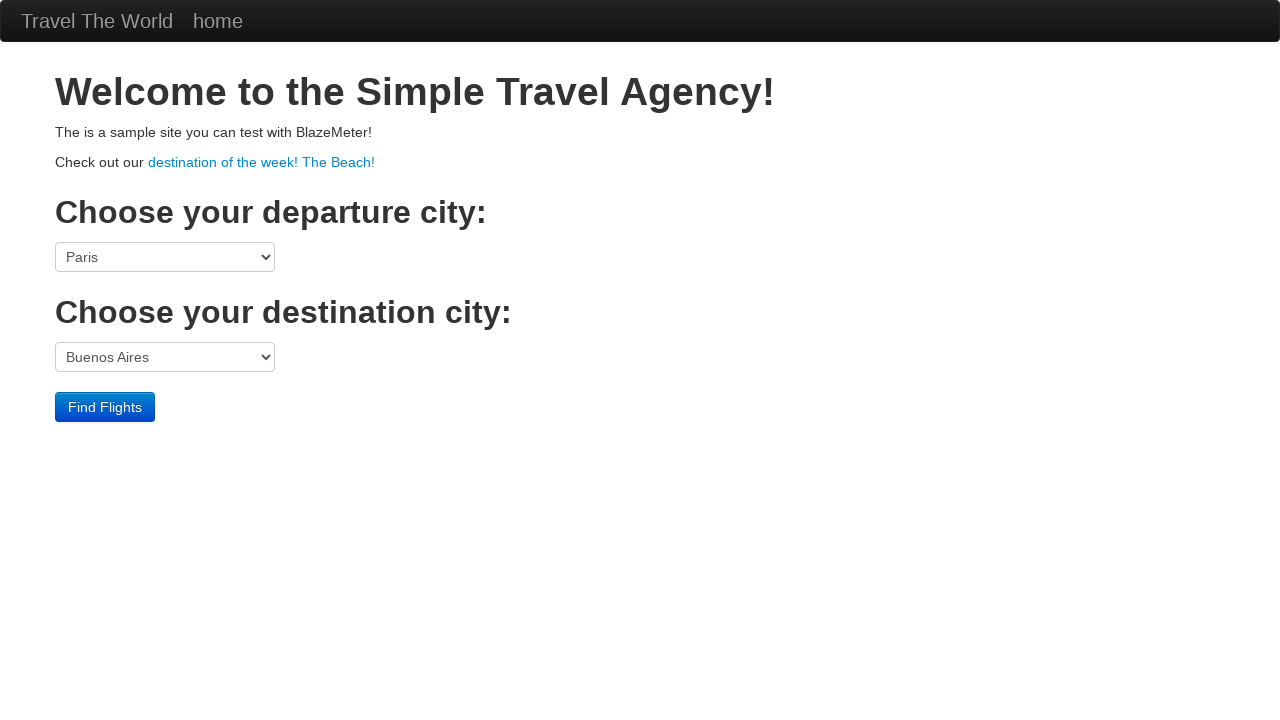

Clicked departure port dropdown at (165, 257) on select[name='fromPort']
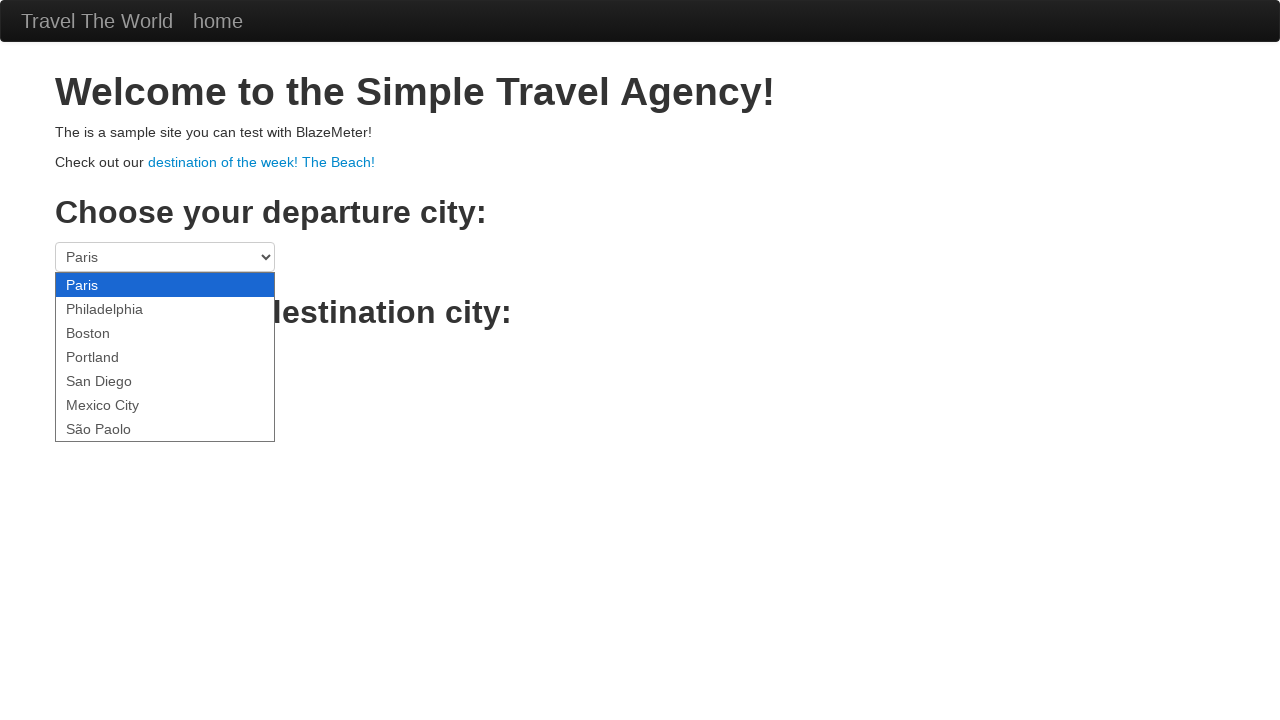

Selected Philadelphia as departure city on select[name='fromPort']
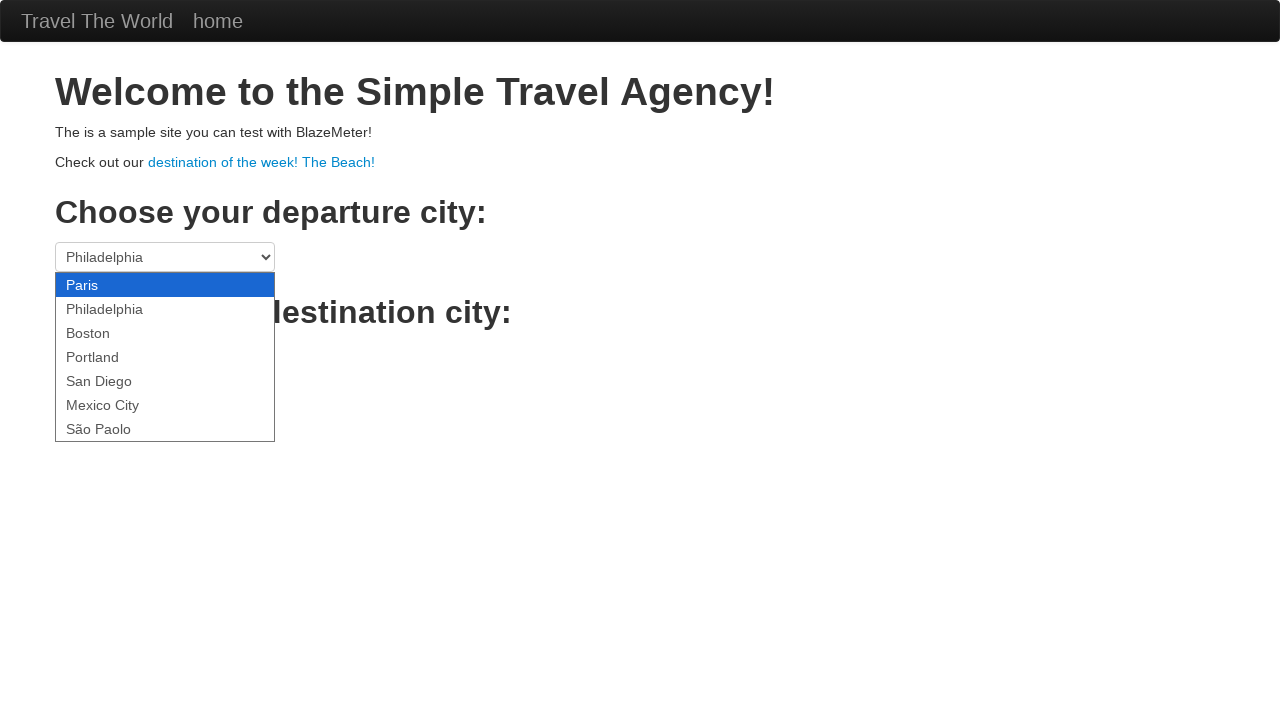

Clicked destination port dropdown at (165, 357) on select[name='toPort']
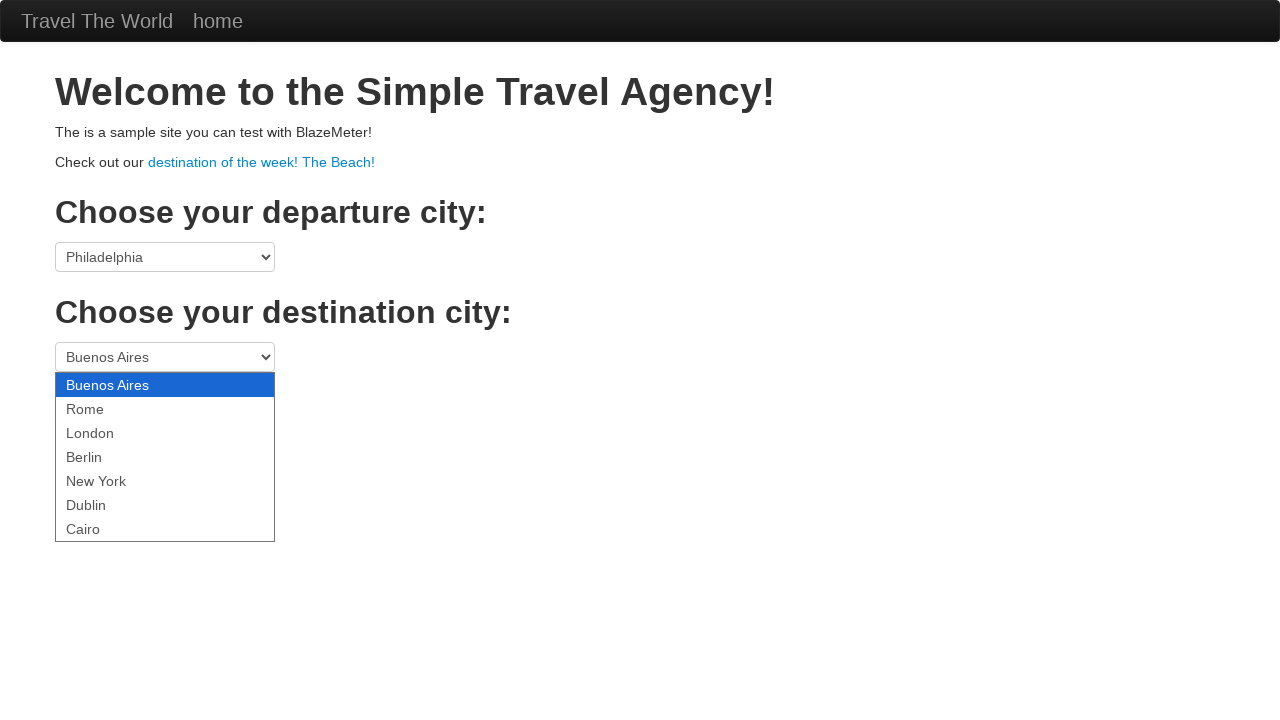

Selected Rome as destination city on select[name='toPort']
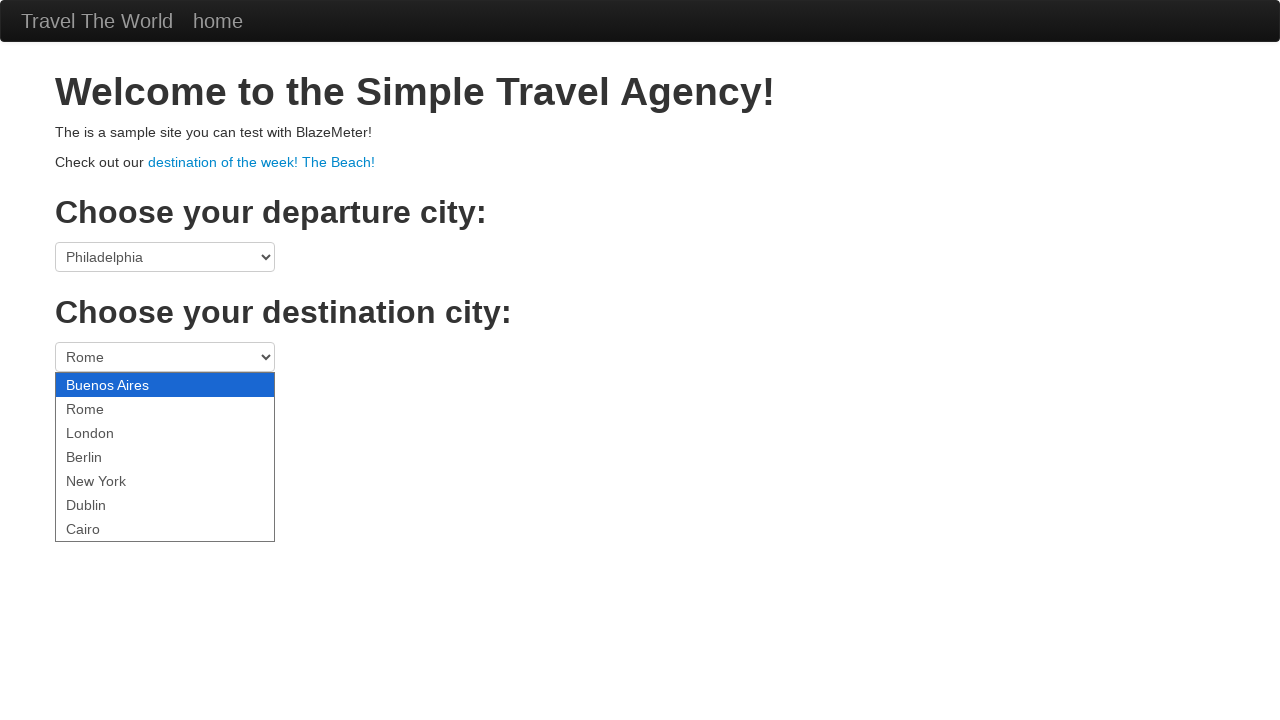

Verified Rome is selected in destination dropdown
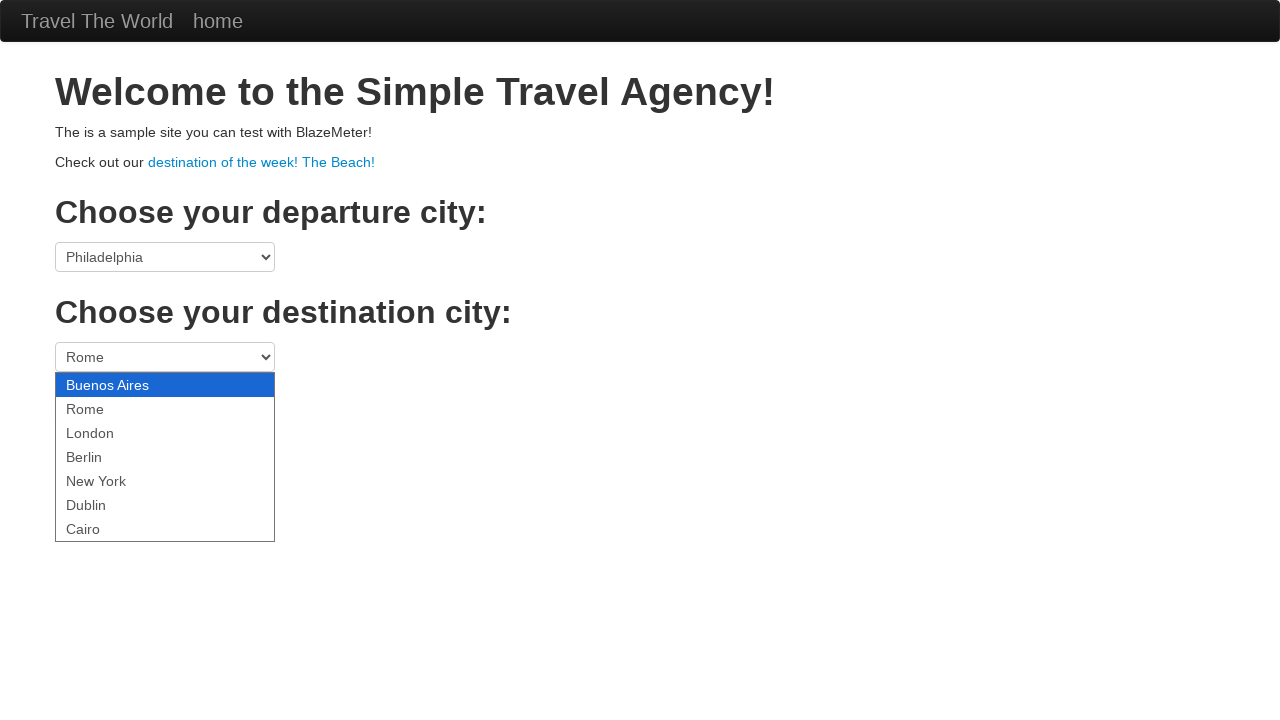

Clicked Find Flights button at (105, 407) on .btn-primary
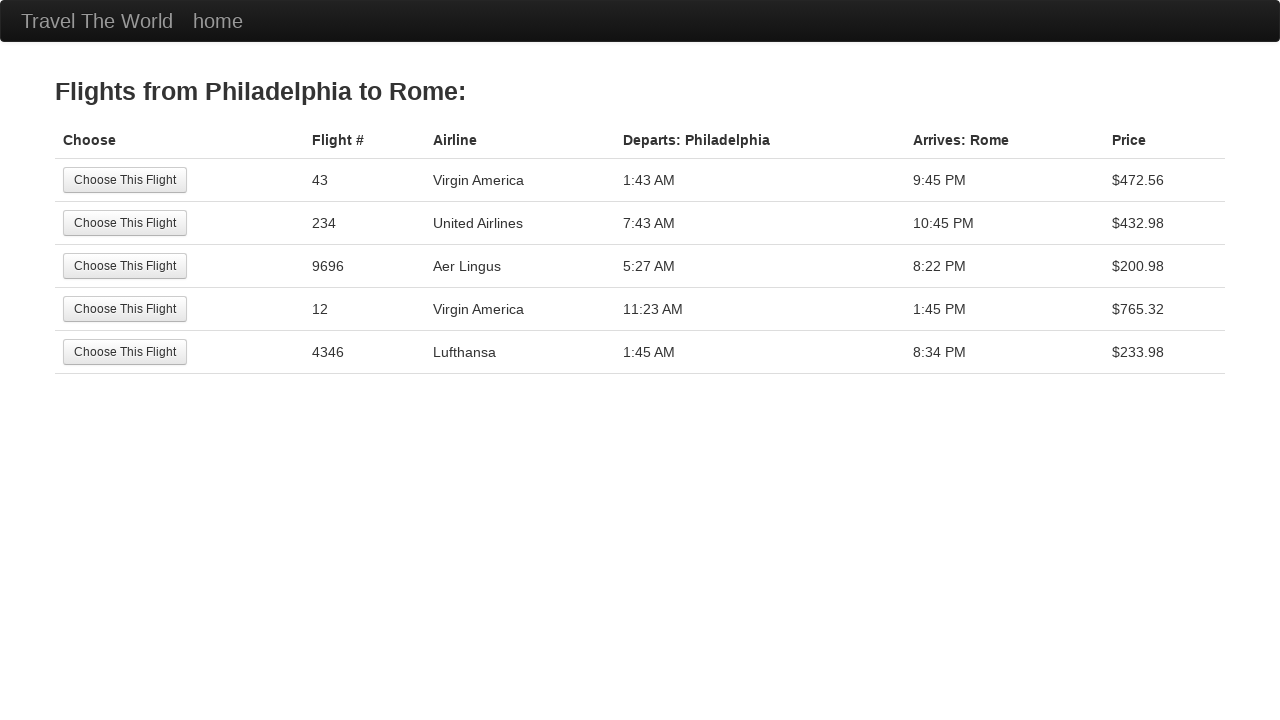

Waited for flights page to load
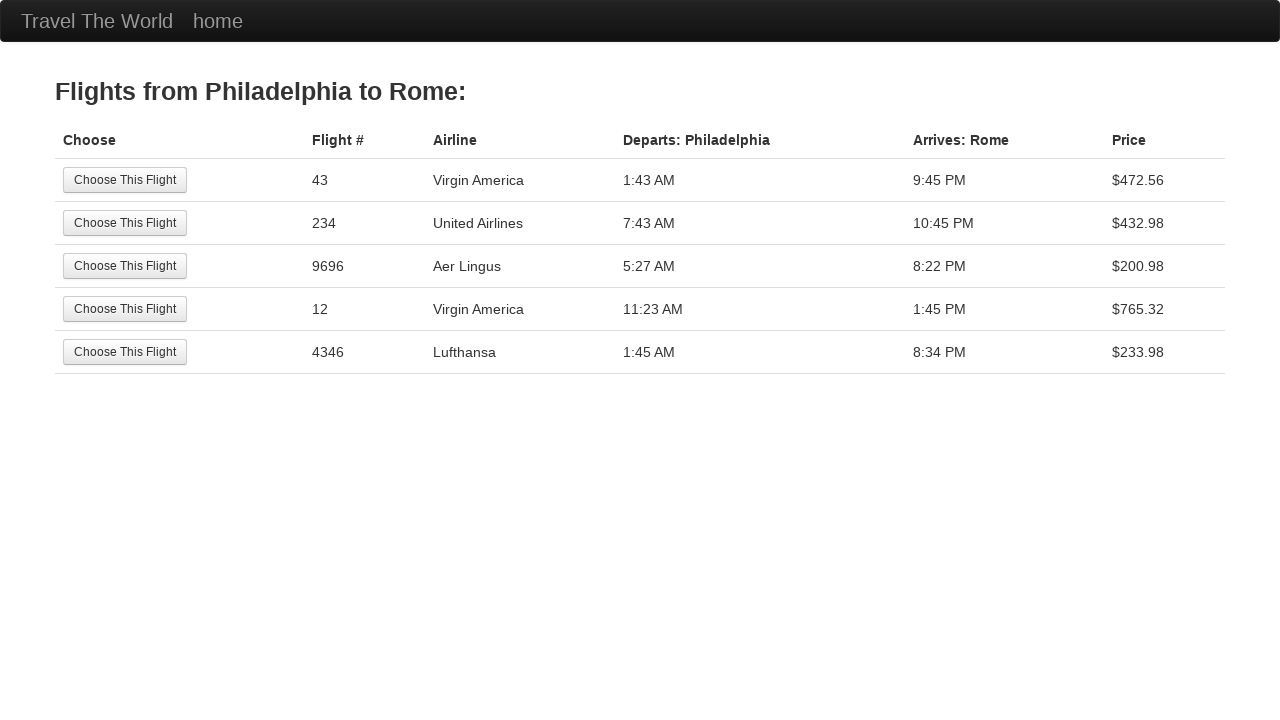

Selected the 5th flight option at (125, 352) on tr:nth-child(5) .btn
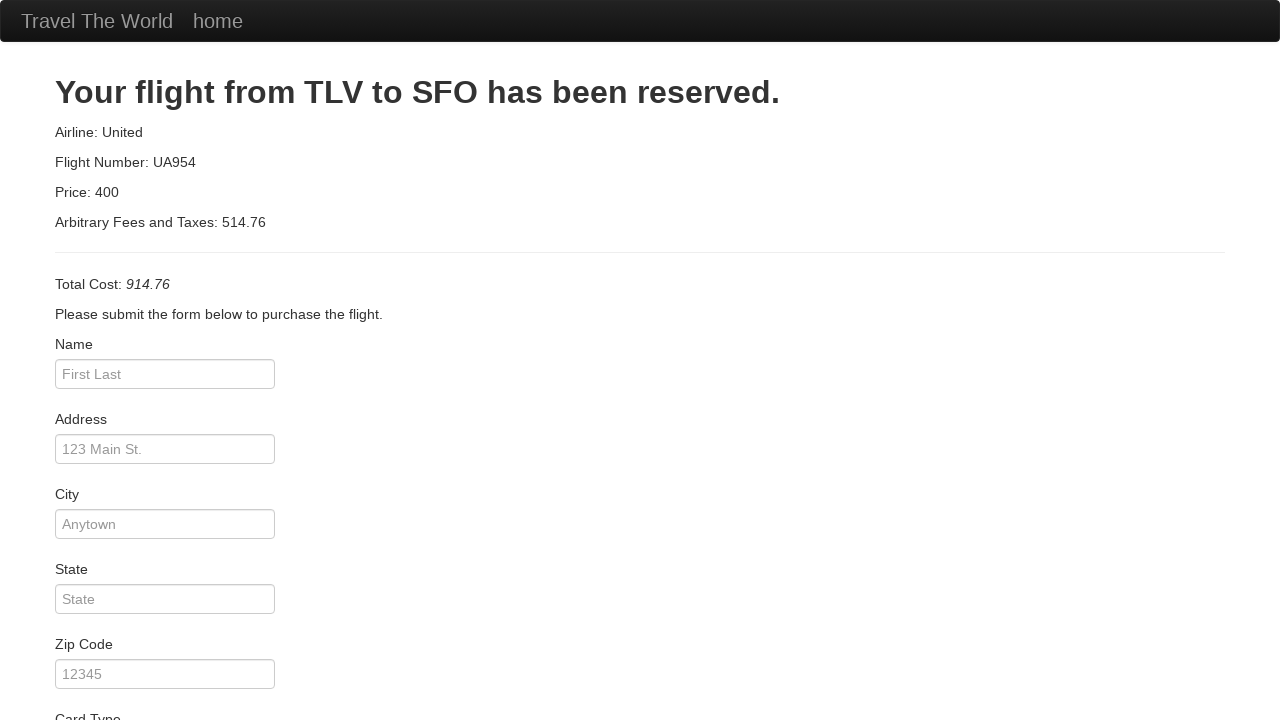

Clicked Purchase Flight button at (118, 685) on .btn-primary
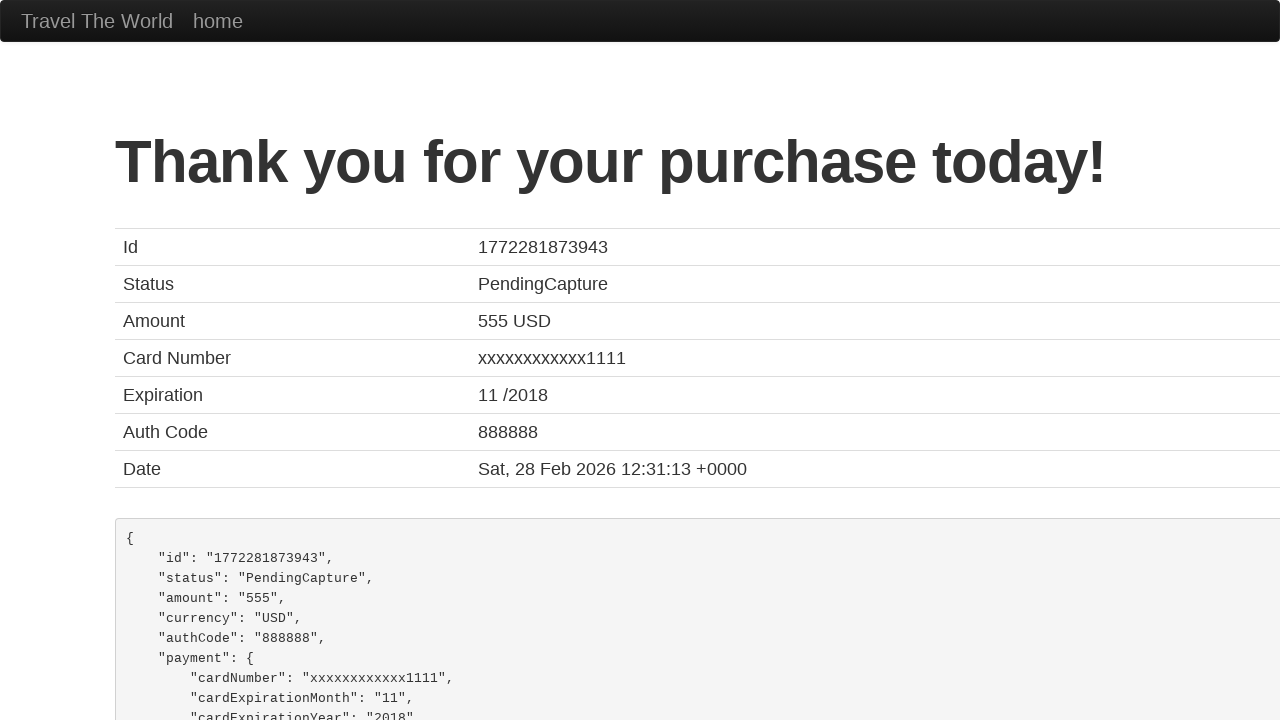

Waited for confirmation page to load
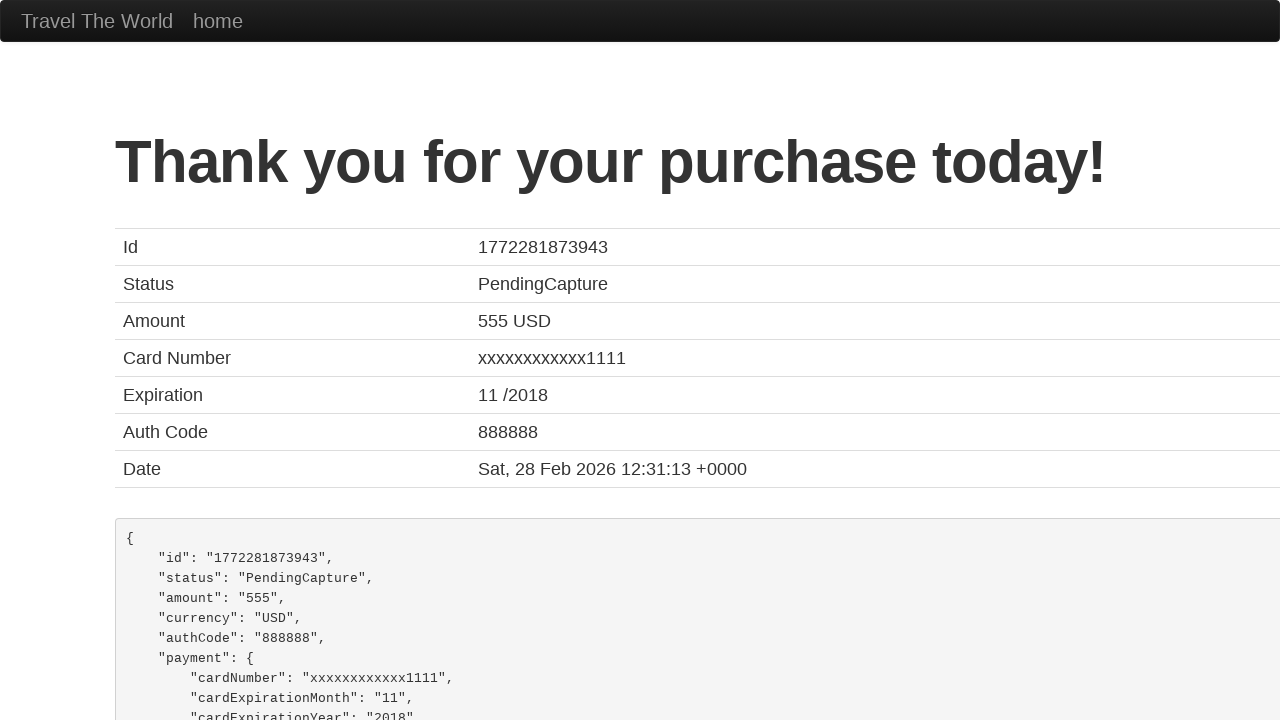

Verified confirmation page title is 'BlazeDemo Confirmation'
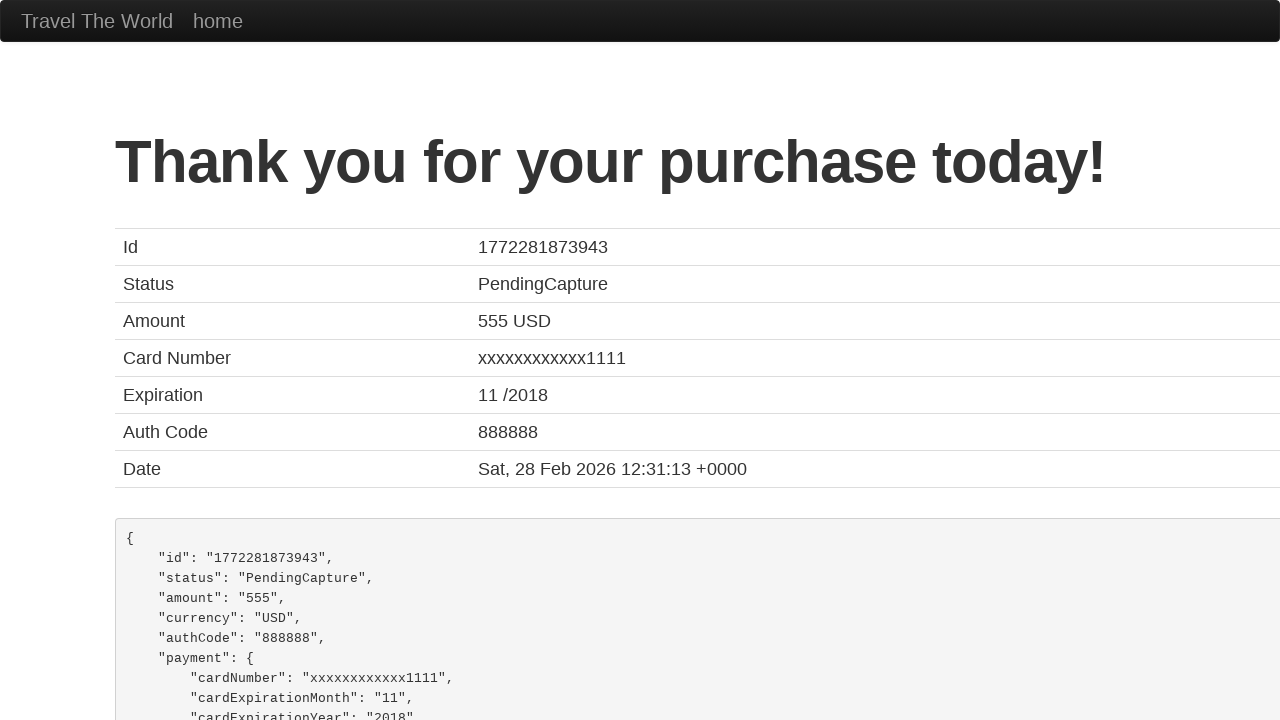

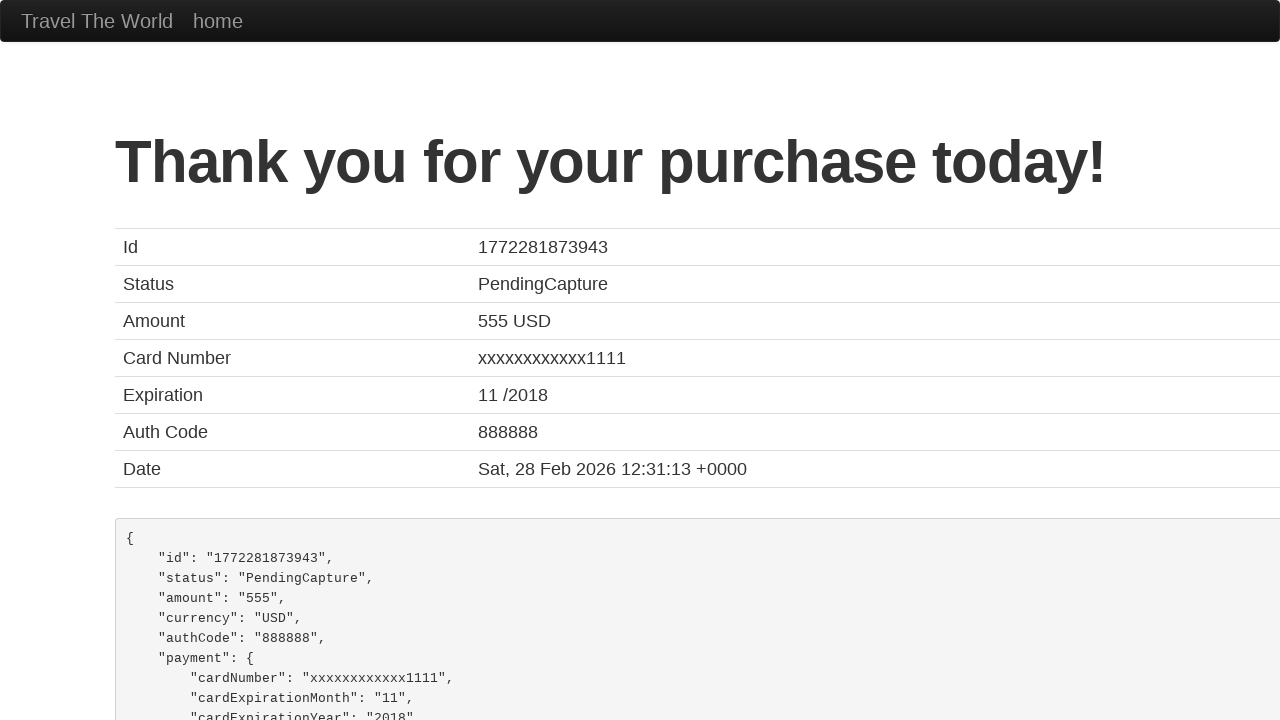